Tests that the toggle all checkbox updates state when individual items are completed or cleared

Starting URL: https://demo.playwright.dev/todomvc

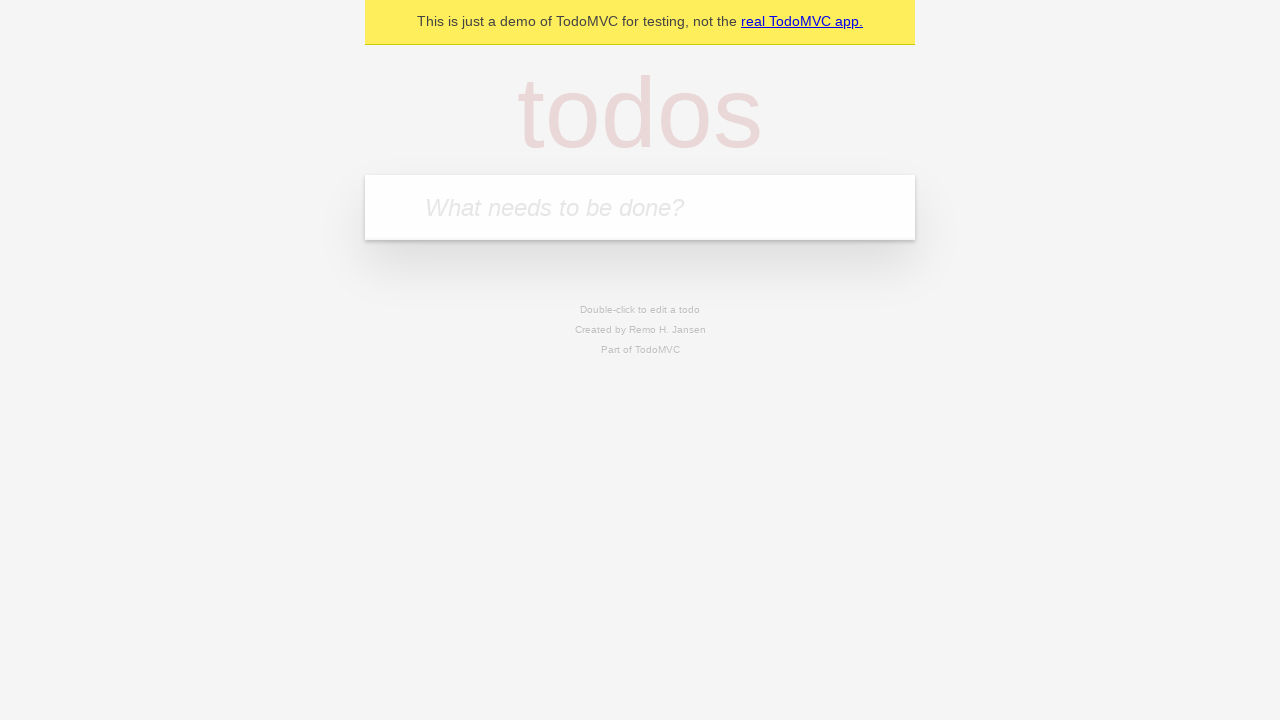

Filled first todo input with 'buy some cheese' on internal:attr=[placeholder="What needs to be done?"i]
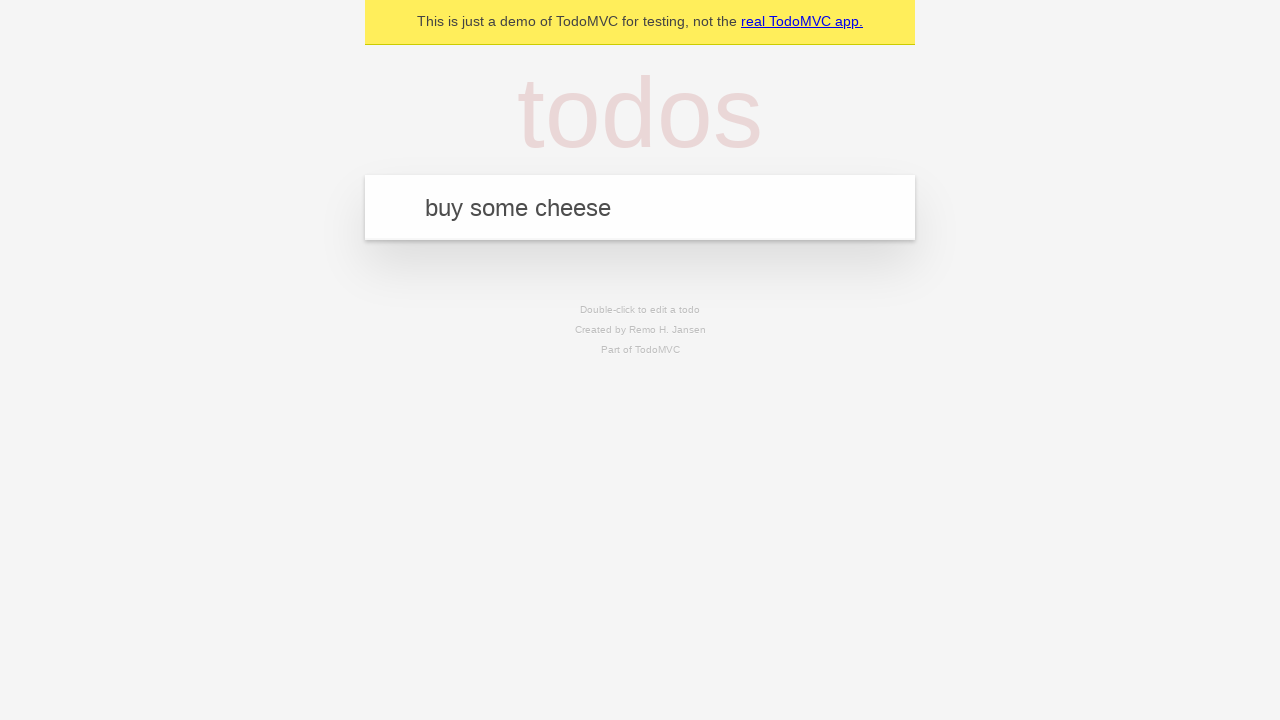

Pressed Enter to add first todo on internal:attr=[placeholder="What needs to be done?"i]
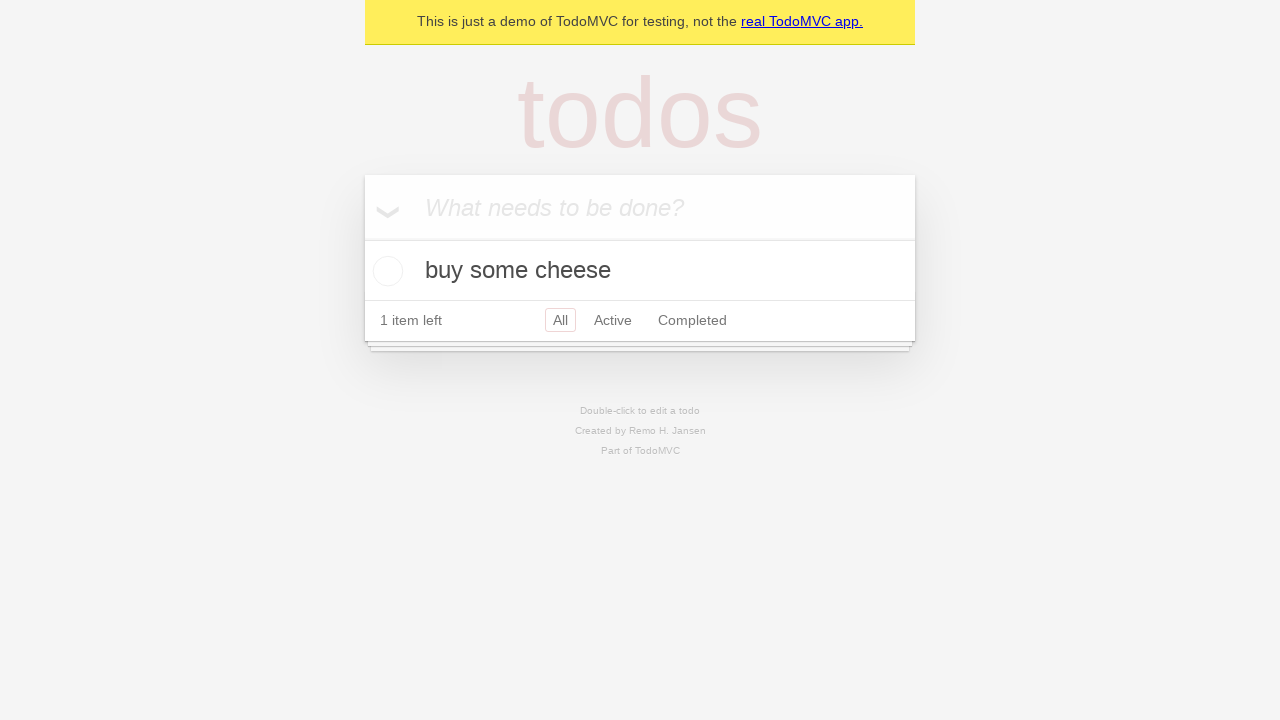

Filled second todo input with 'feed the cat' on internal:attr=[placeholder="What needs to be done?"i]
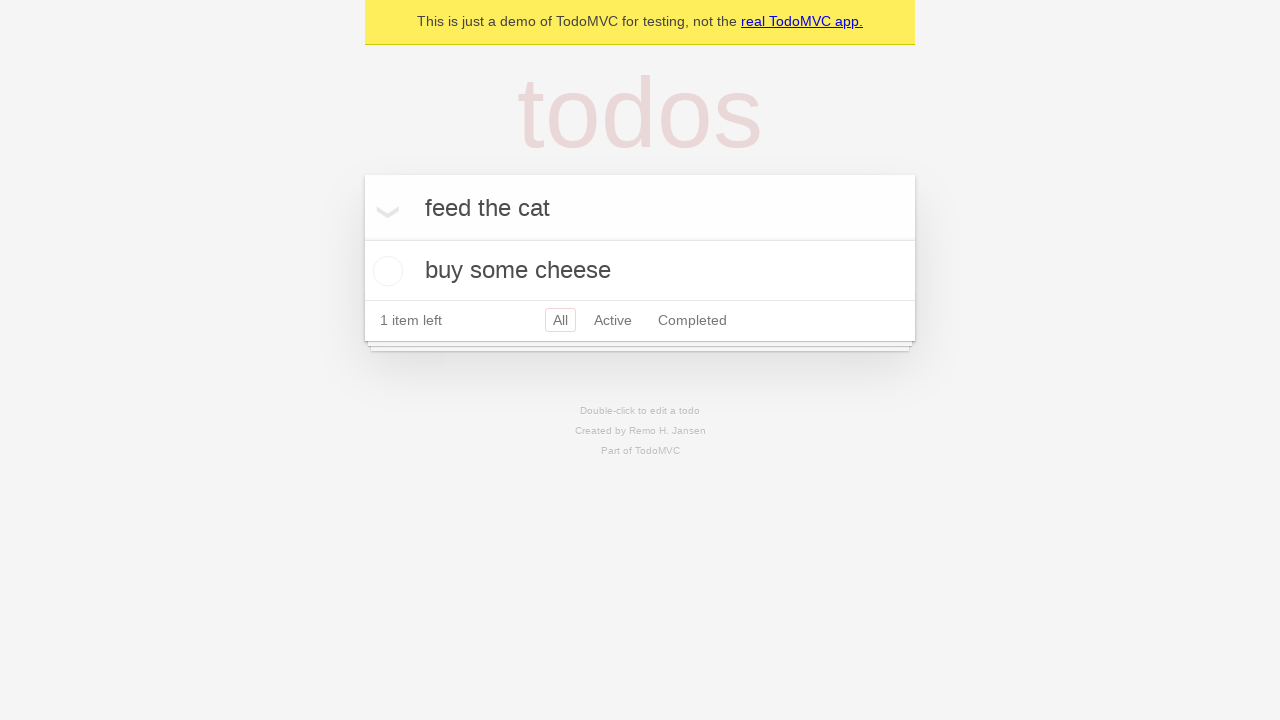

Pressed Enter to add second todo on internal:attr=[placeholder="What needs to be done?"i]
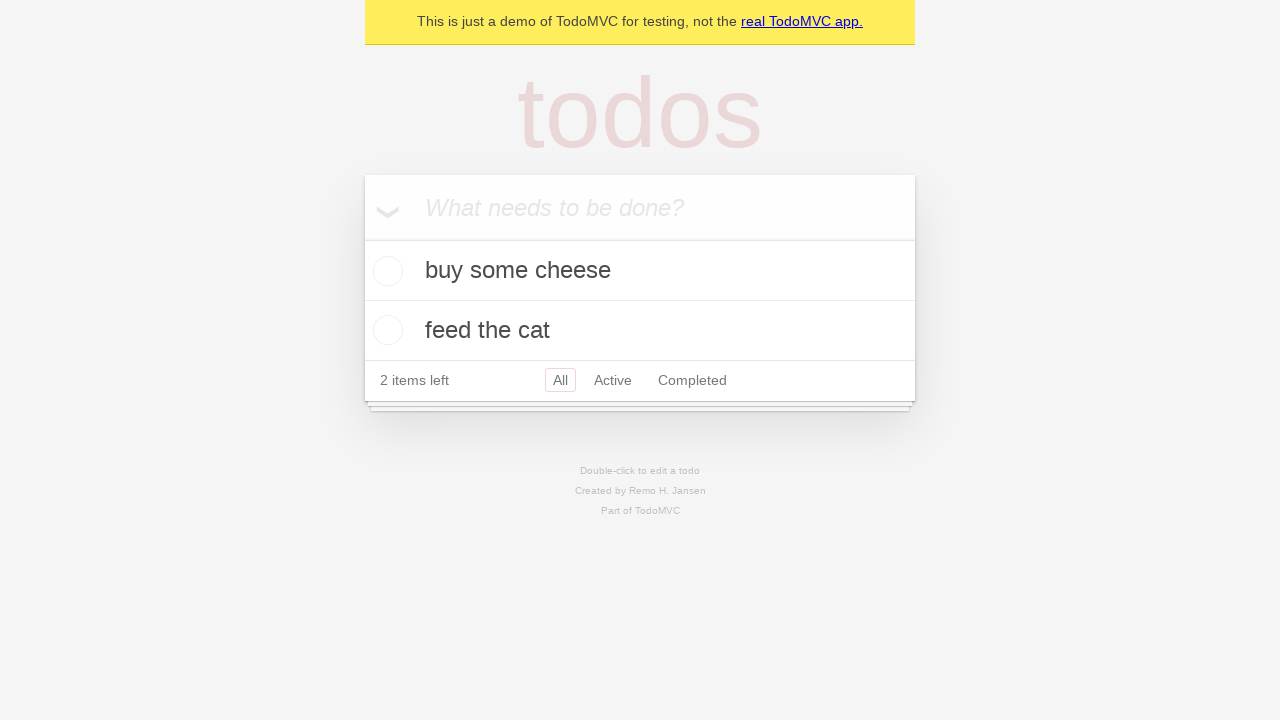

Filled third todo input with 'book a doctors appointment' on internal:attr=[placeholder="What needs to be done?"i]
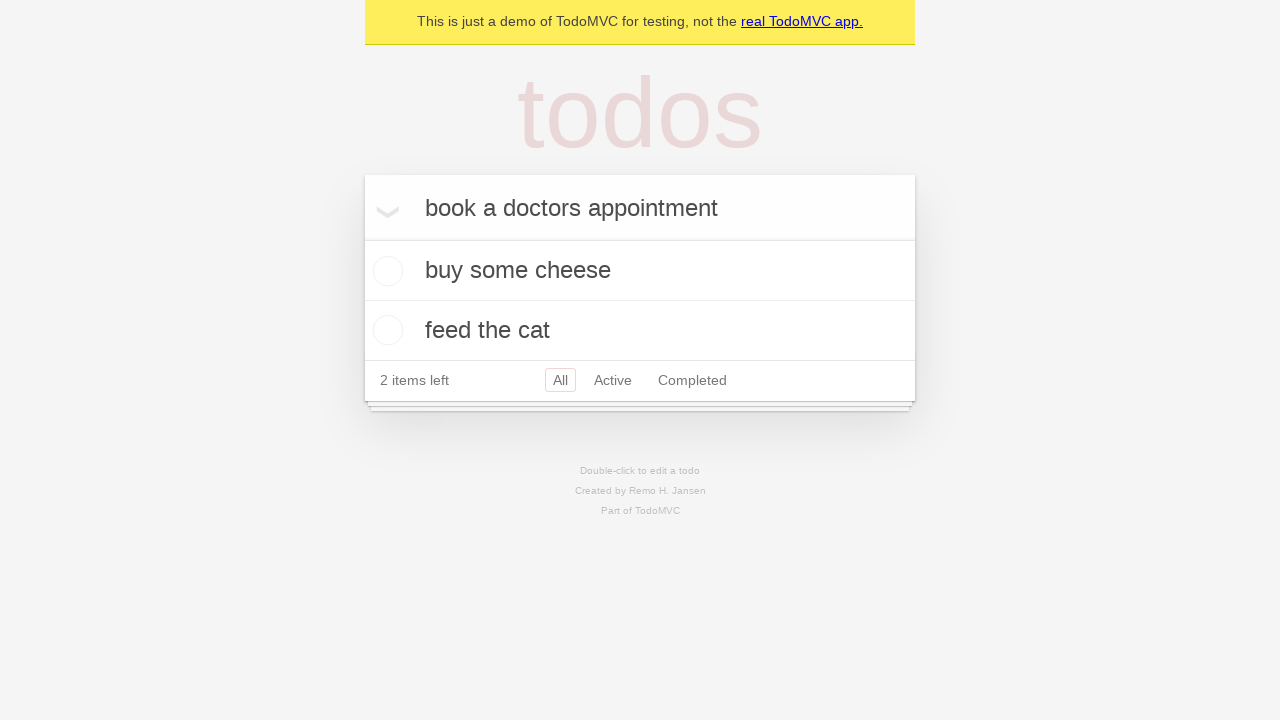

Pressed Enter to add third todo on internal:attr=[placeholder="What needs to be done?"i]
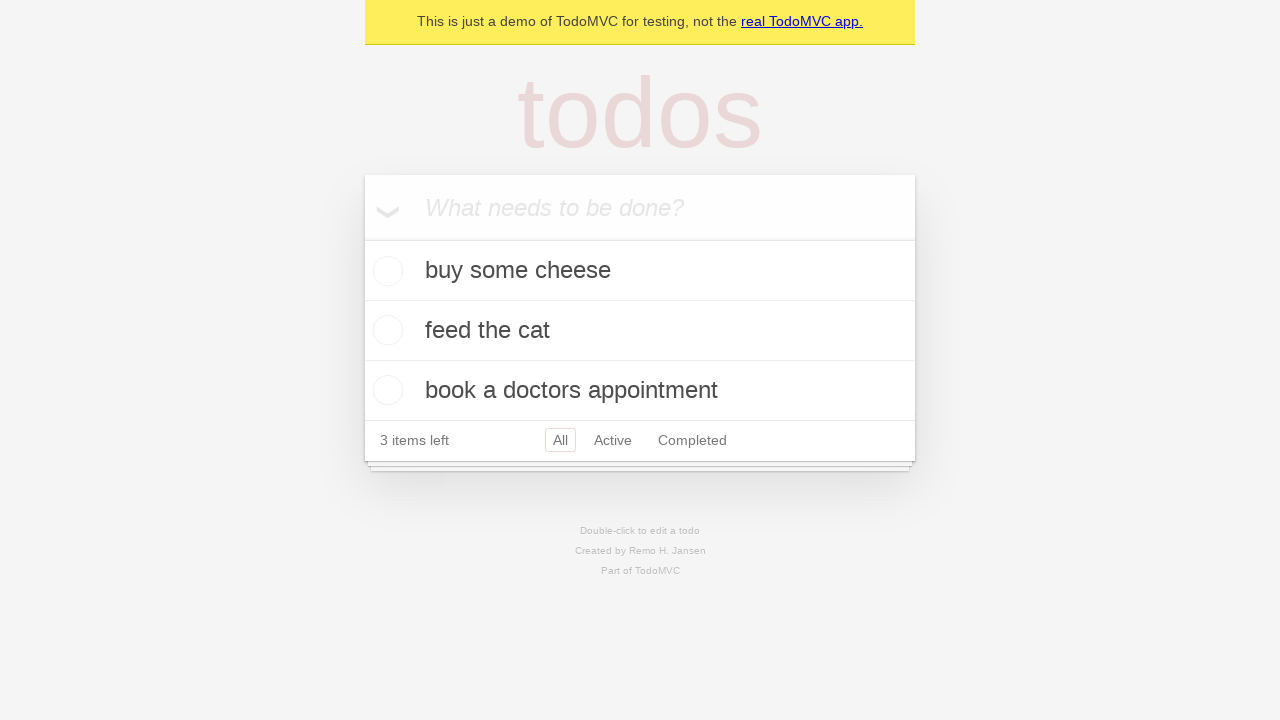

Waited for todo items to load
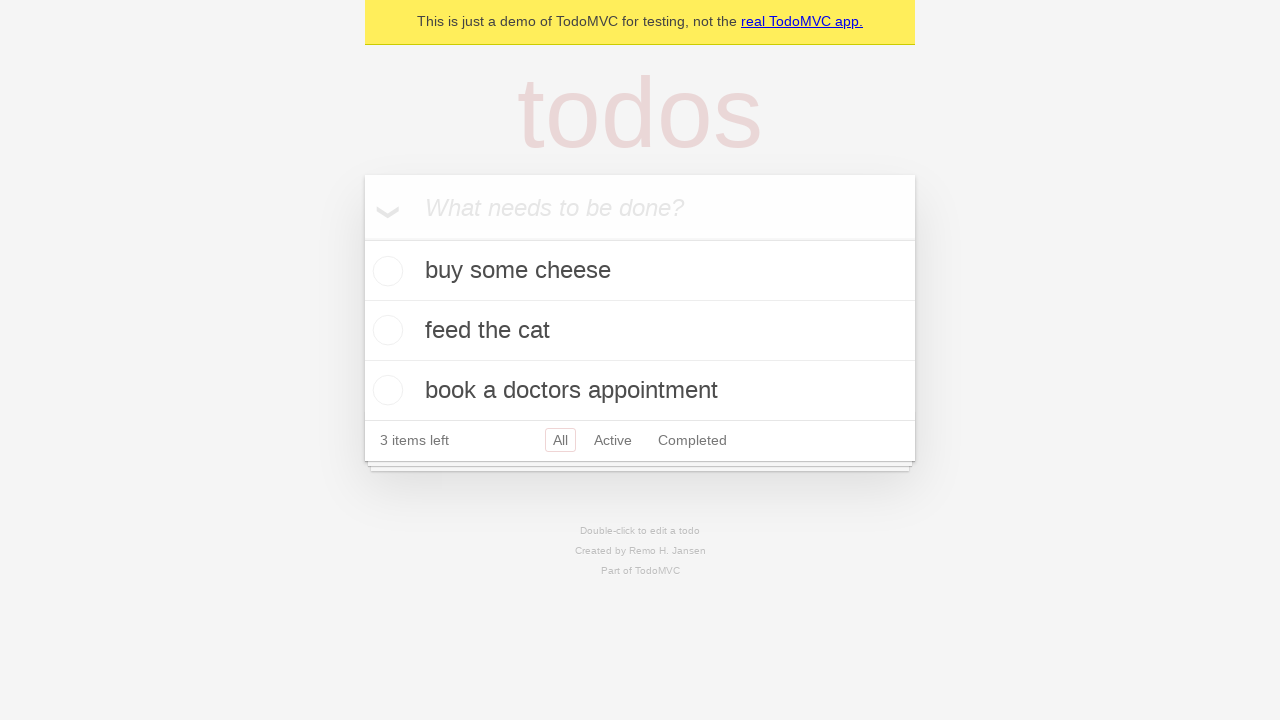

Checked 'Mark all as complete' checkbox at (362, 238) on internal:label="Mark all as complete"i
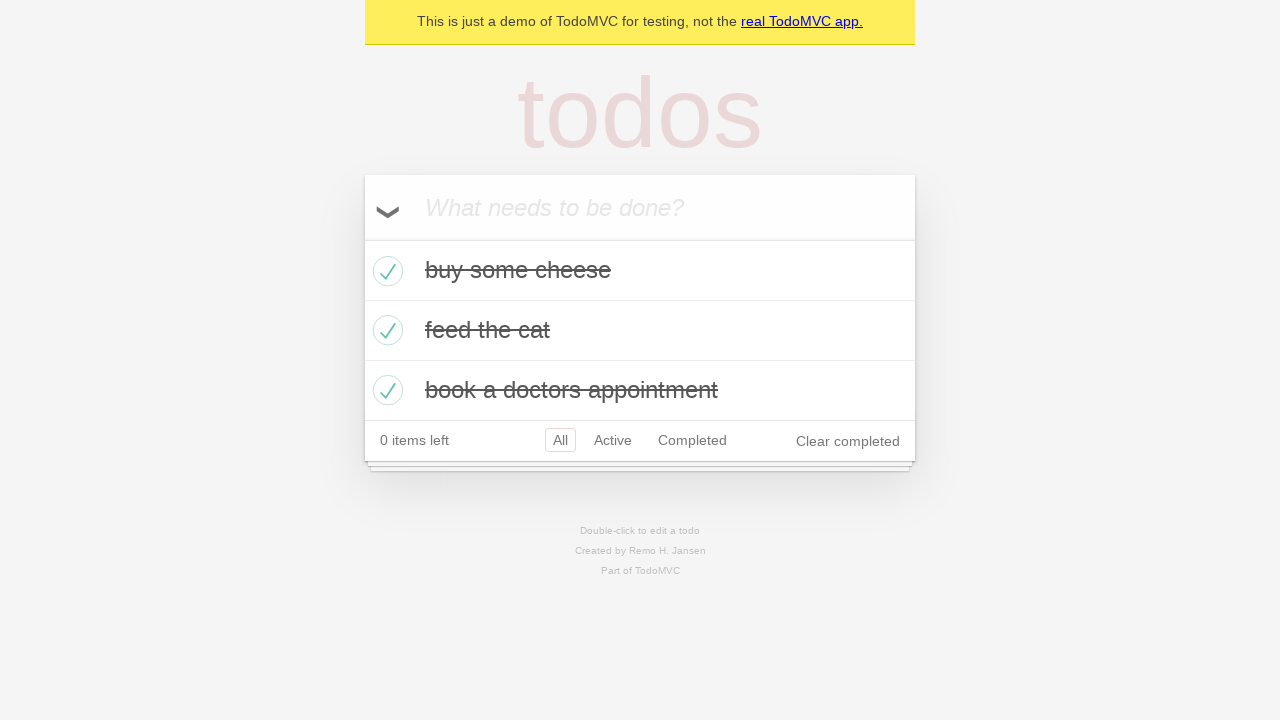

Unchecked first todo checkbox at (385, 271) on internal:testid=[data-testid="todo-item"s] >> nth=0 >> internal:role=checkbox
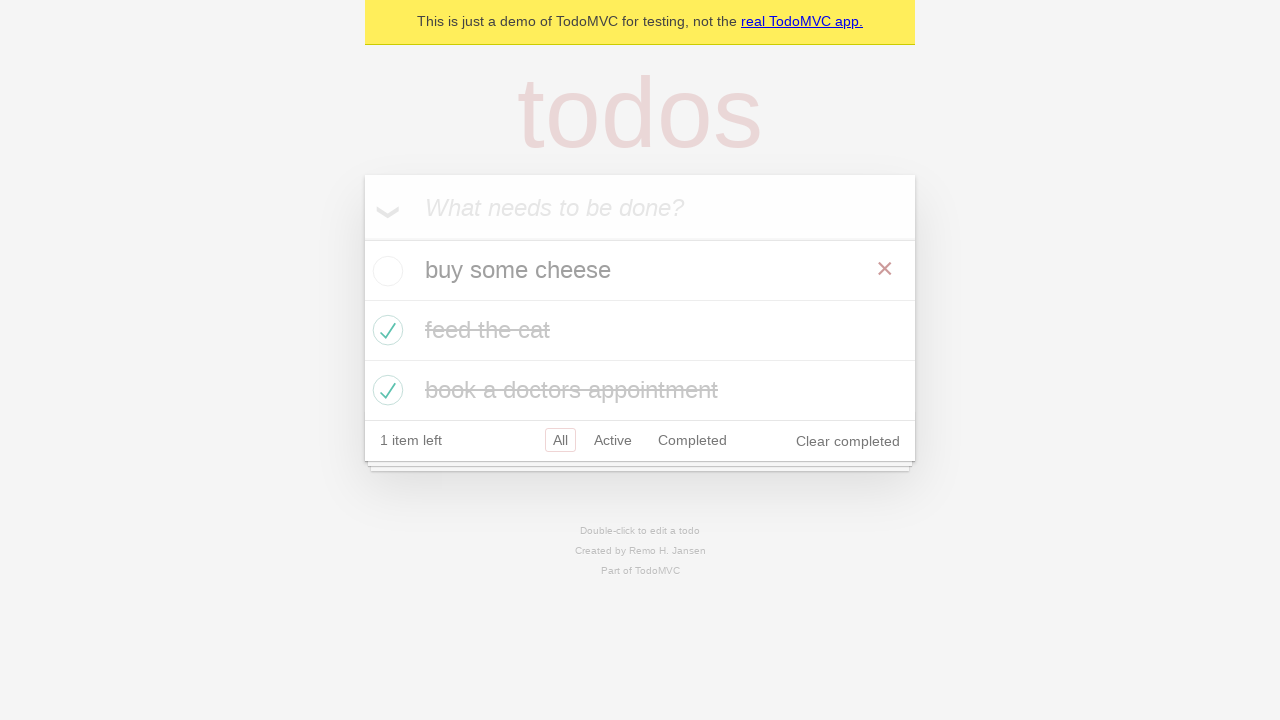

Checked first todo checkbox again at (385, 271) on internal:testid=[data-testid="todo-item"s] >> nth=0 >> internal:role=checkbox
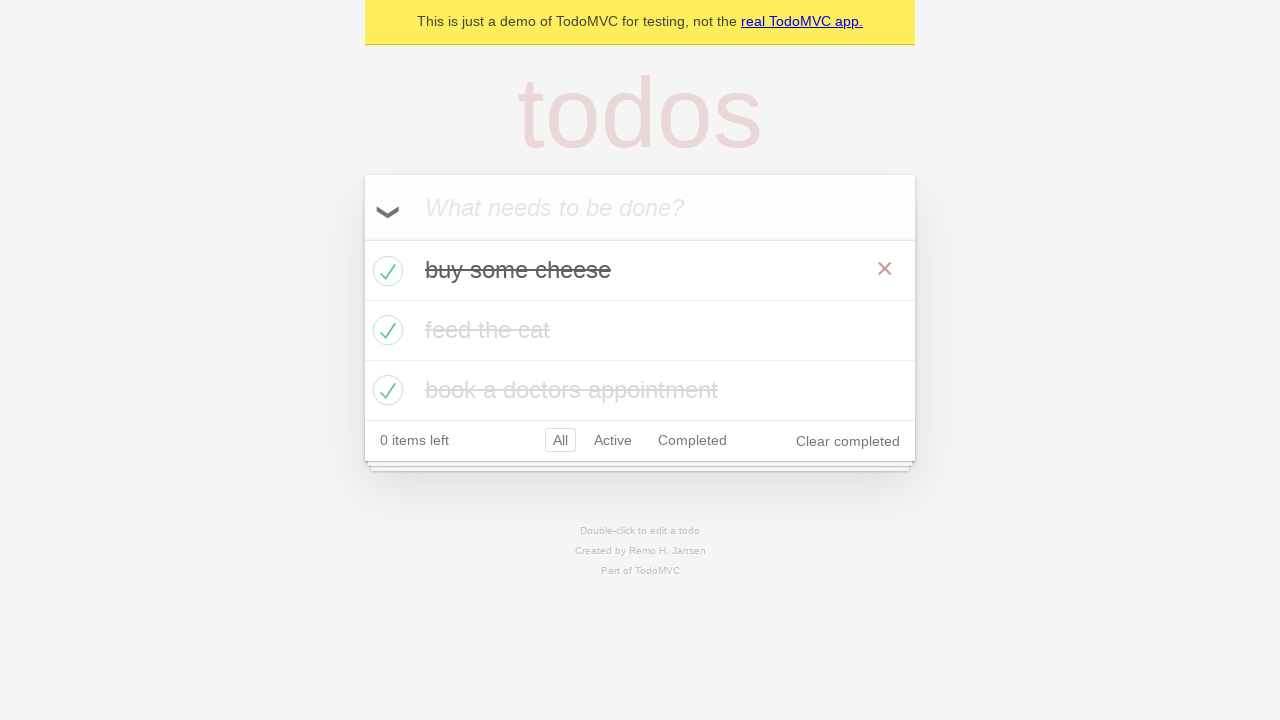

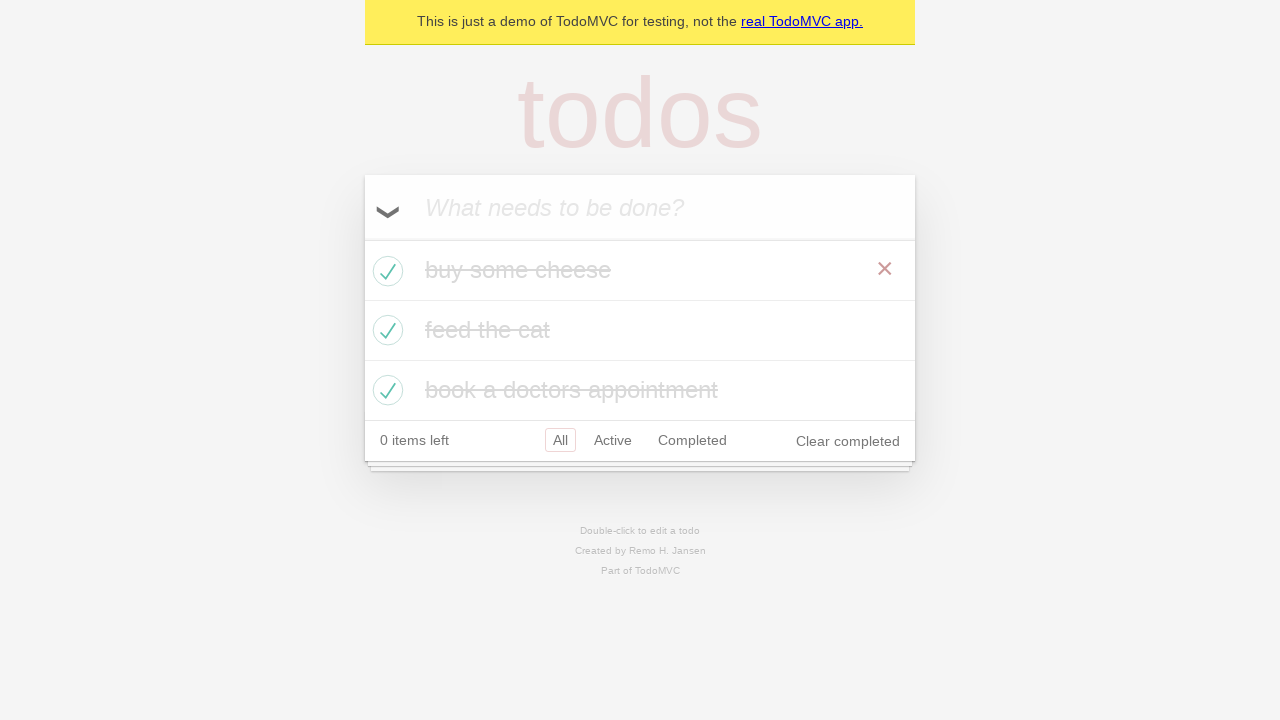